Navigates to the One8 website homepage and verifies the page loads successfully

Starting URL: https://www.one8.com/

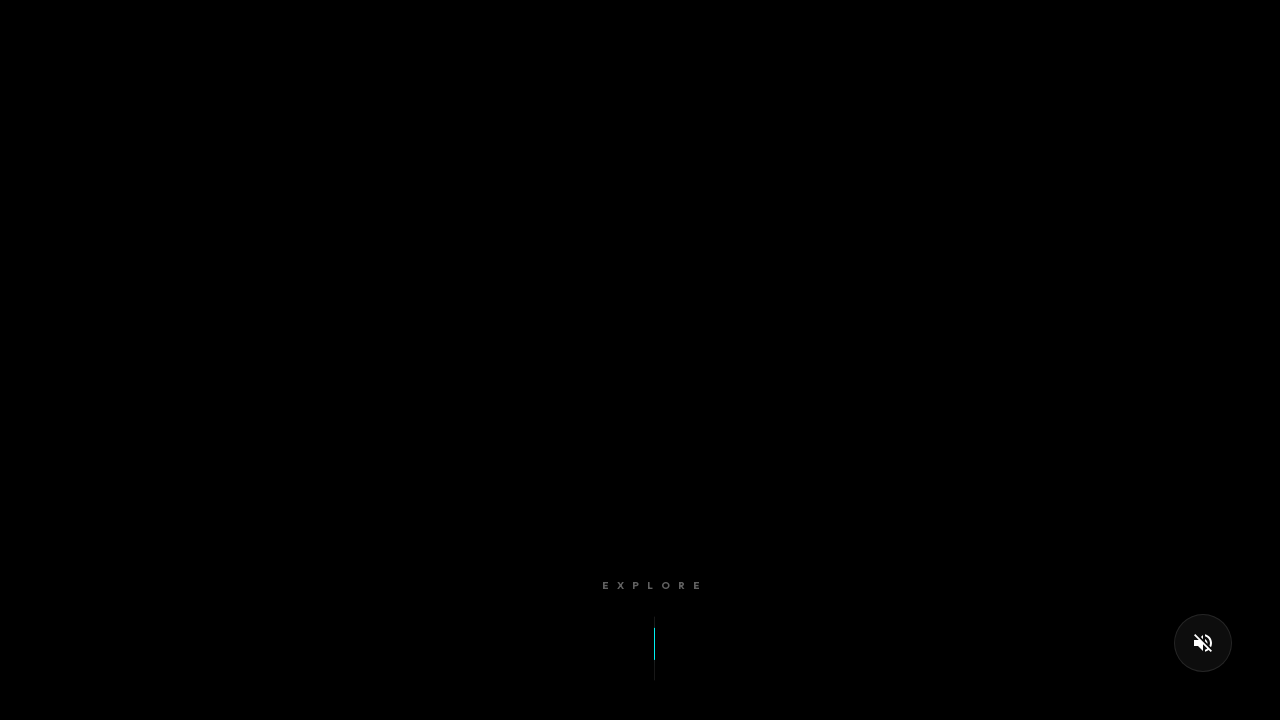

Waited for page DOM to be fully loaded
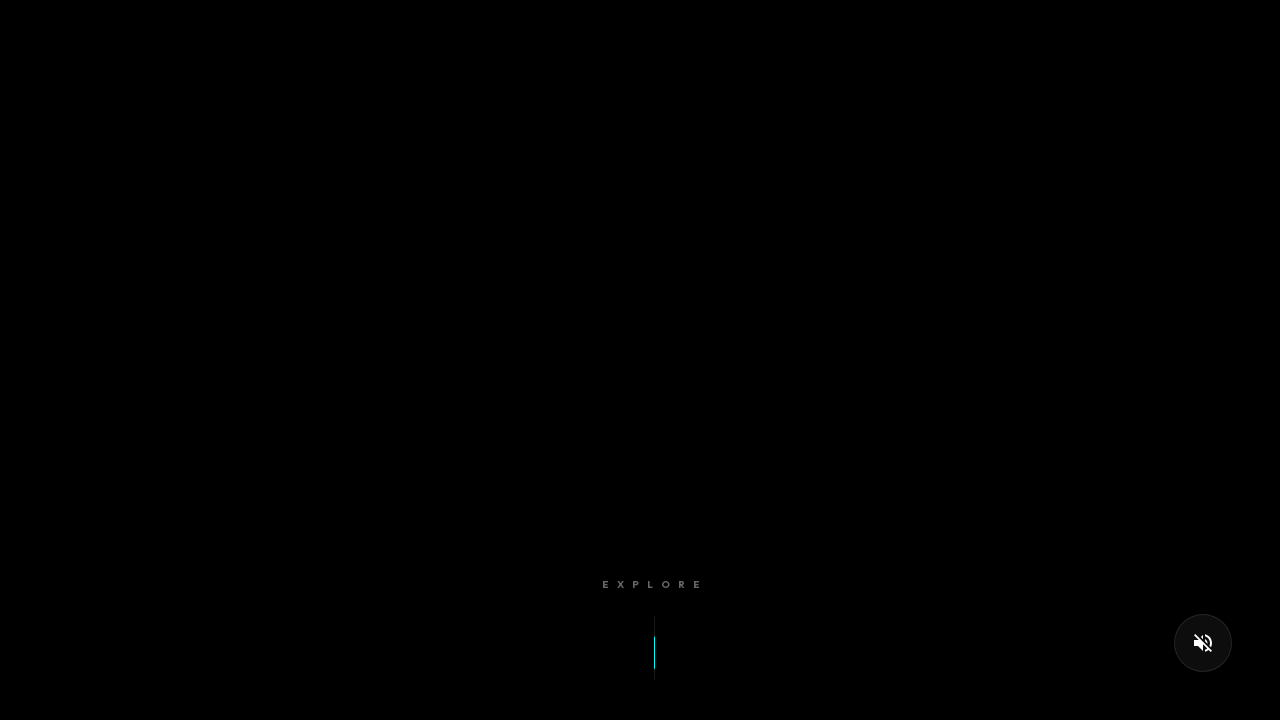

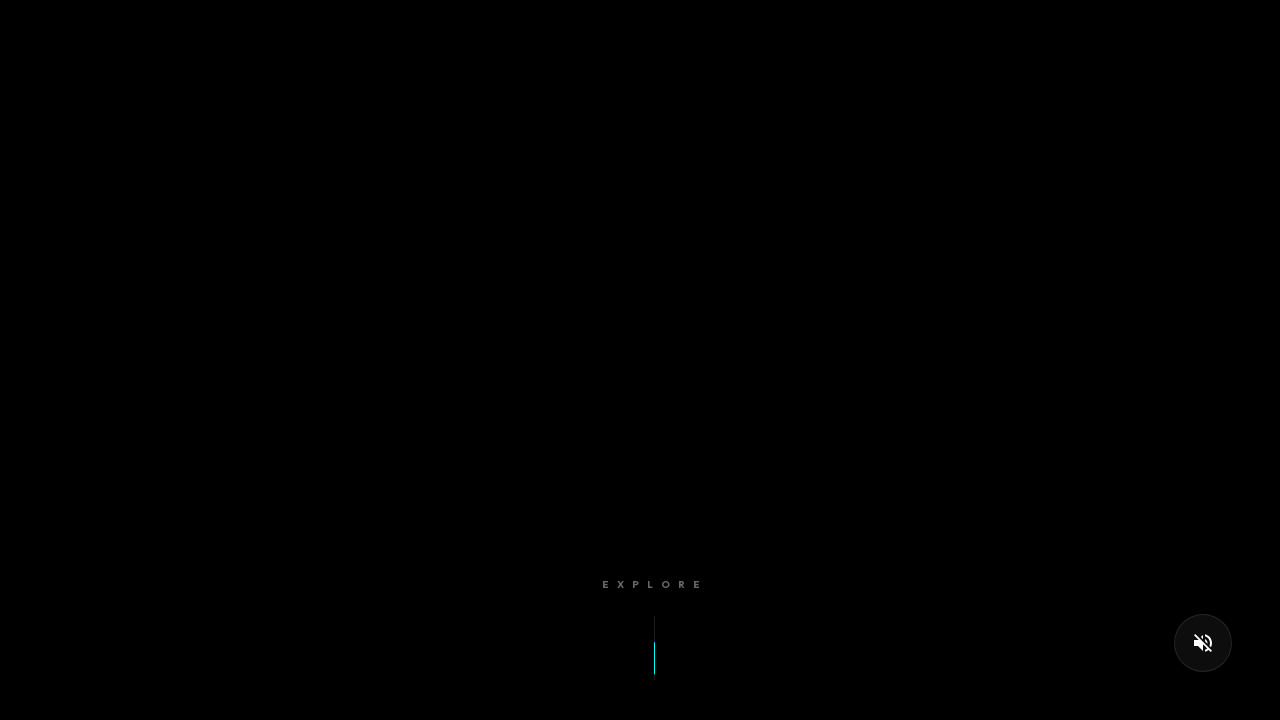